Tests navigation through the Maseno University website by hovering over the mega menu, clicking on a school item, navigating to a department, clicking "Read more" to view department details, and navigating back through the pages.

Starting URL: https://www.maseno.ac.ke

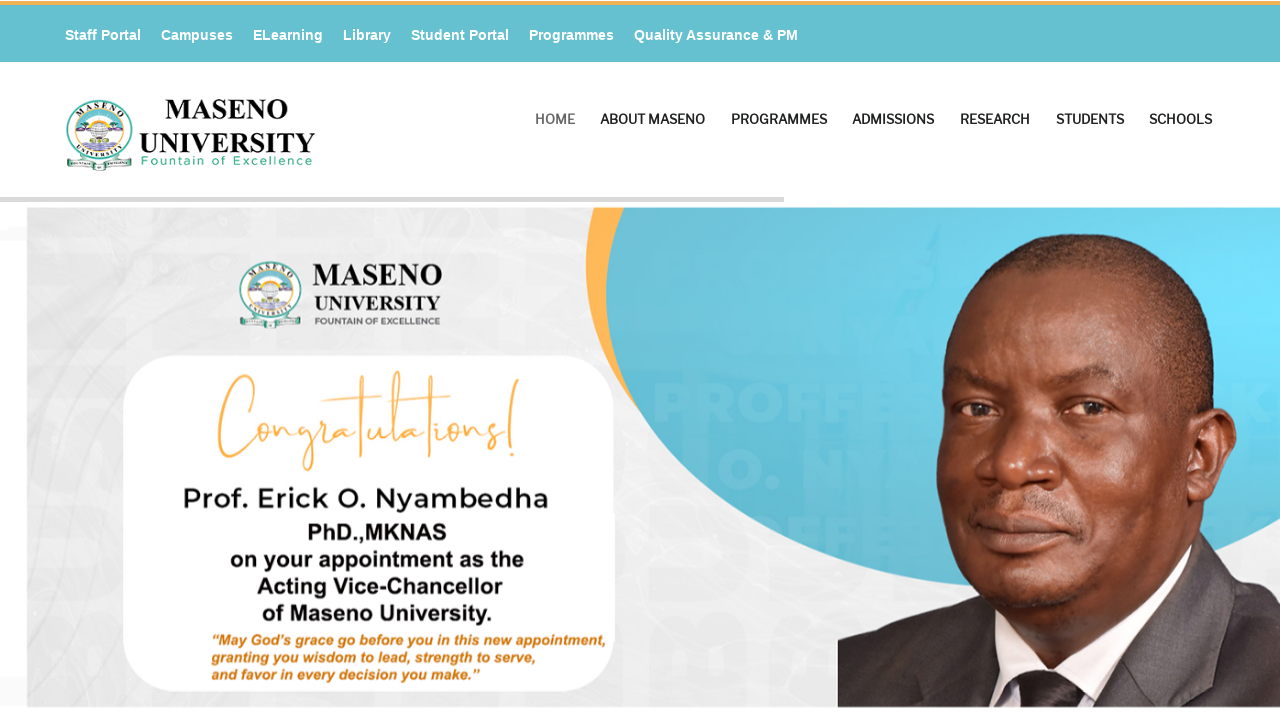

Waited for page to load (networkidle)
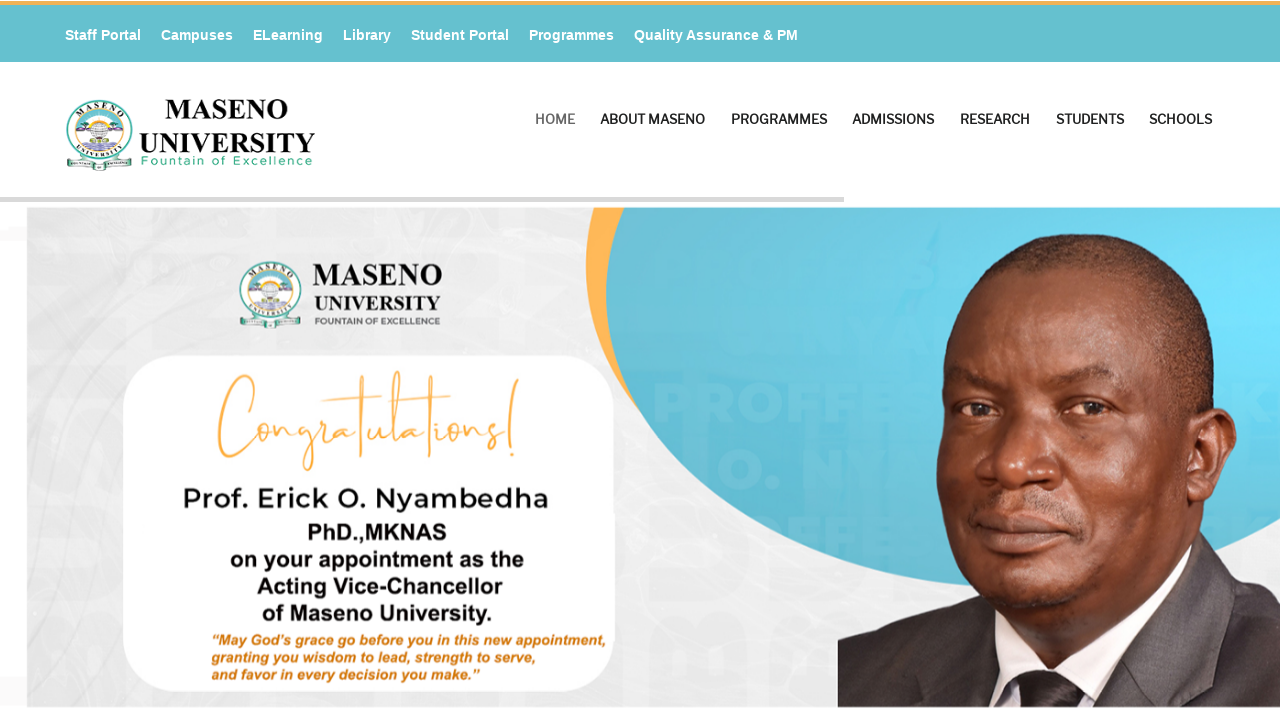

Mega menu dropdown element found
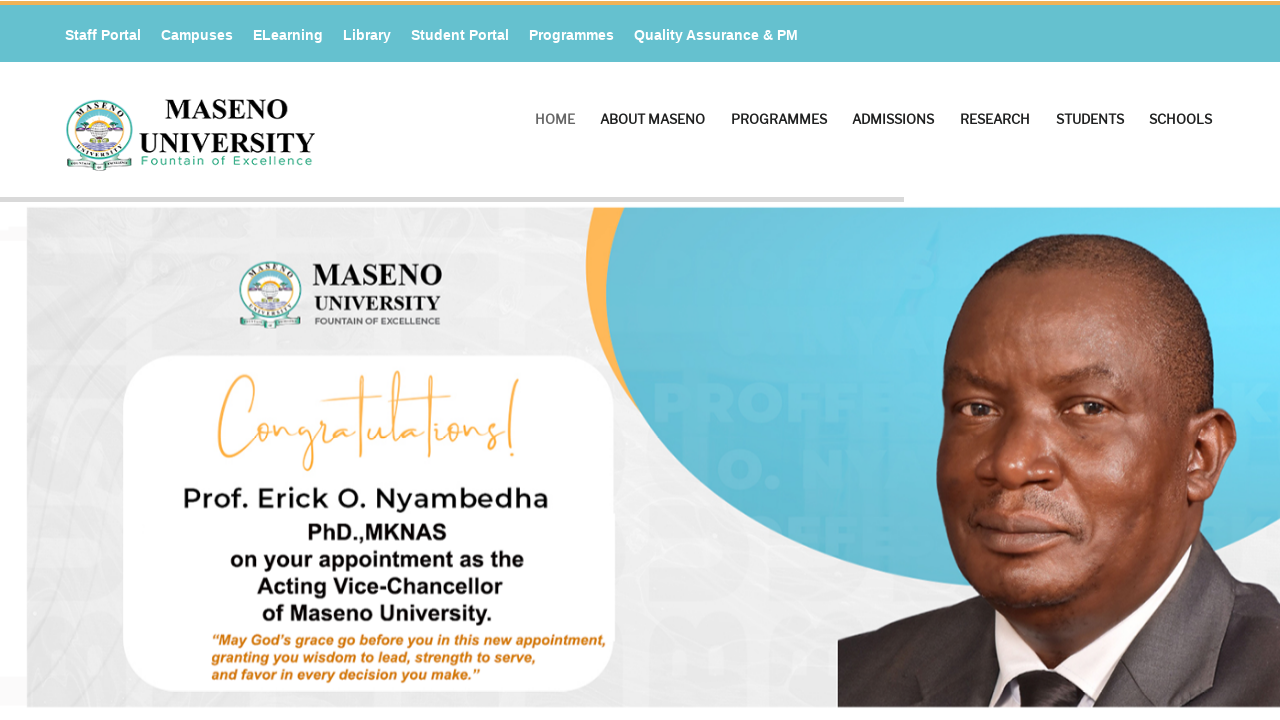

Hovered over mega menu to reveal dropdown
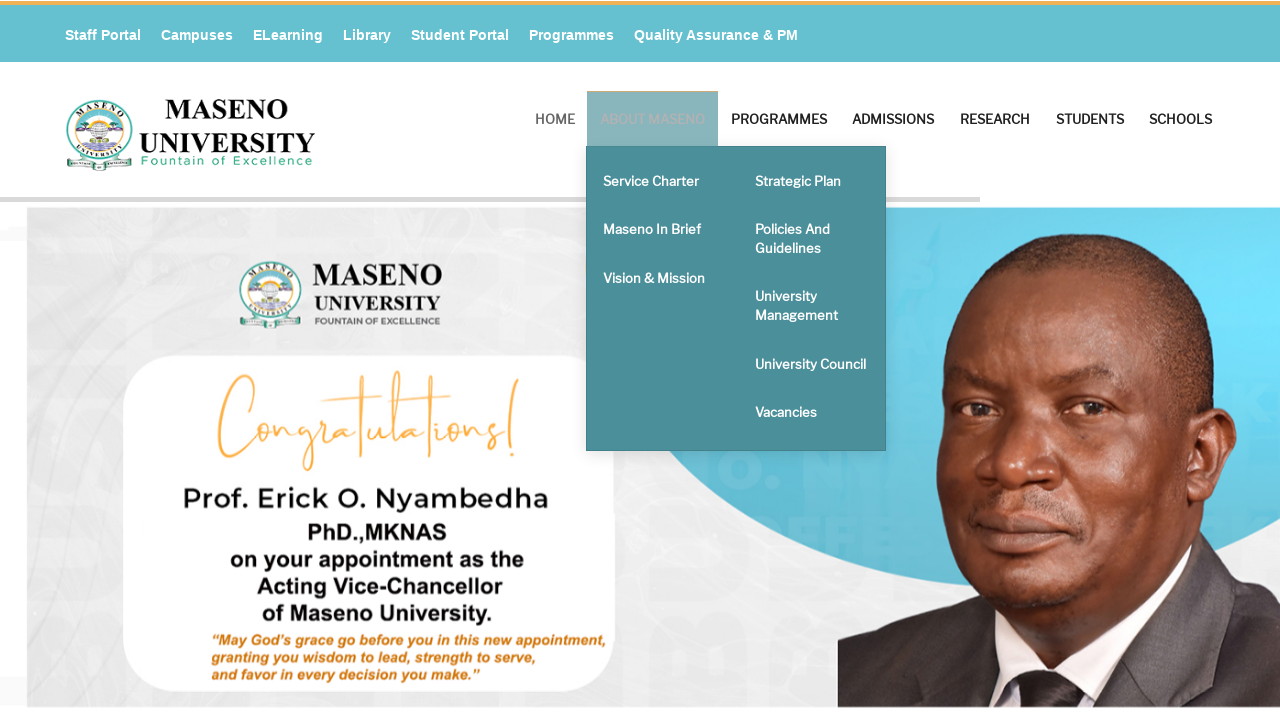

Menu items appeared
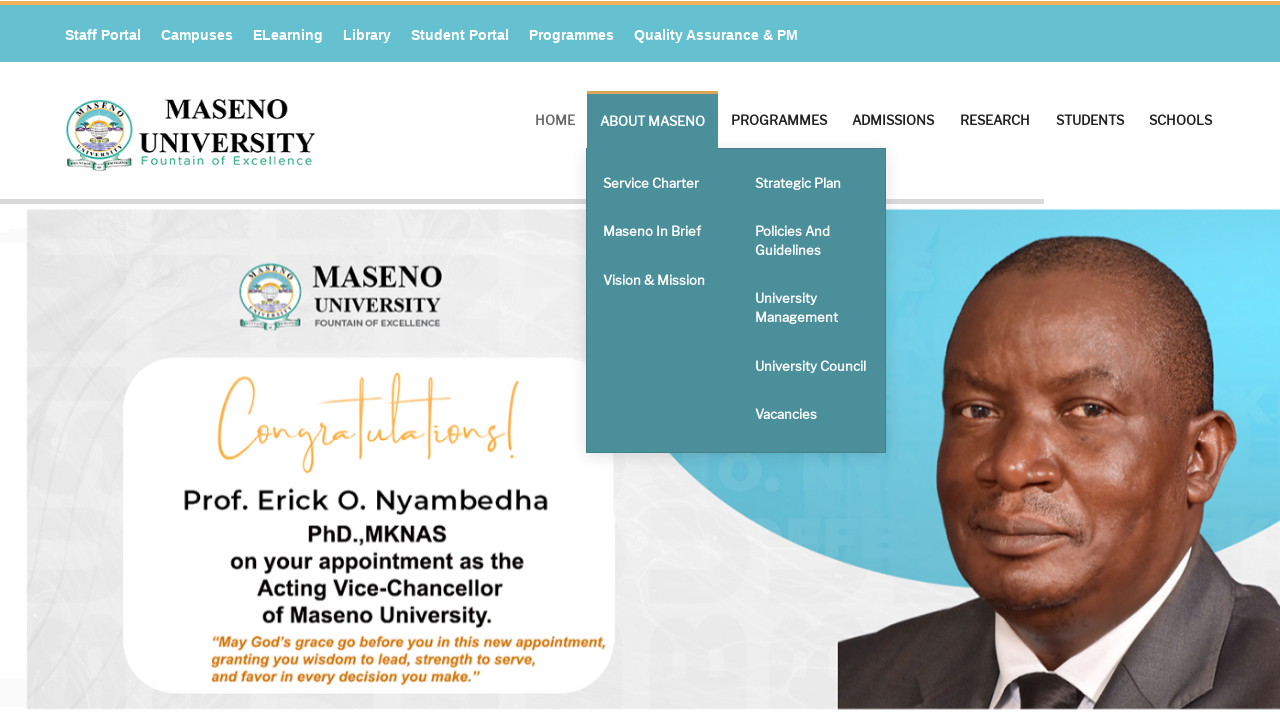

Clicked on first school item from mega menu at (555, 120) on .we-mega-menu-li >> nth=0
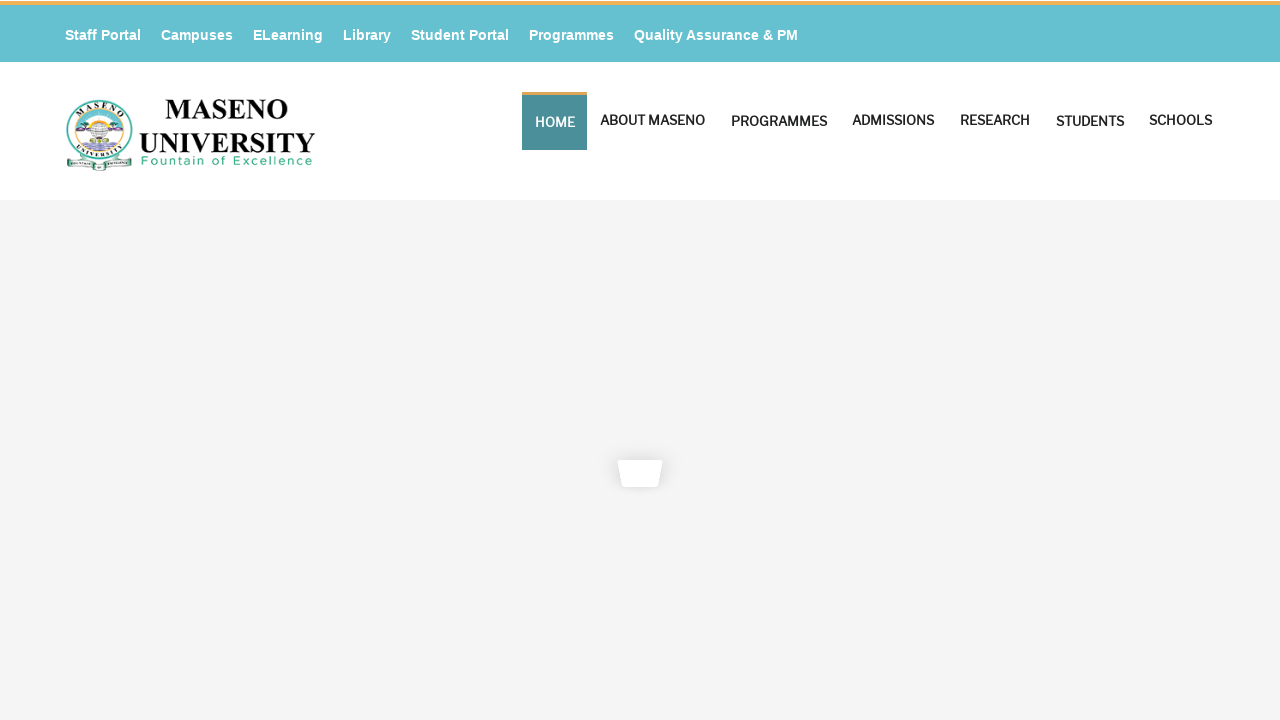

School page loaded
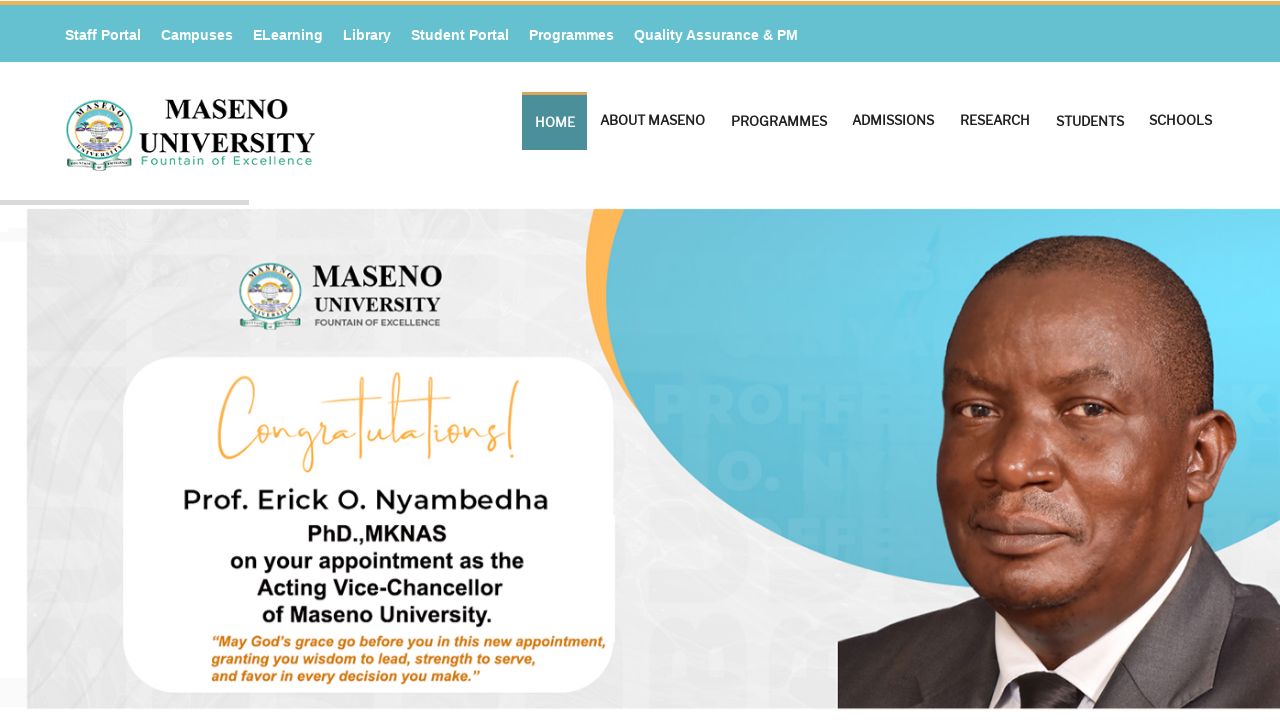

Clicked on first department item at (197, 35) on li.menu-item--expanded >> nth=0
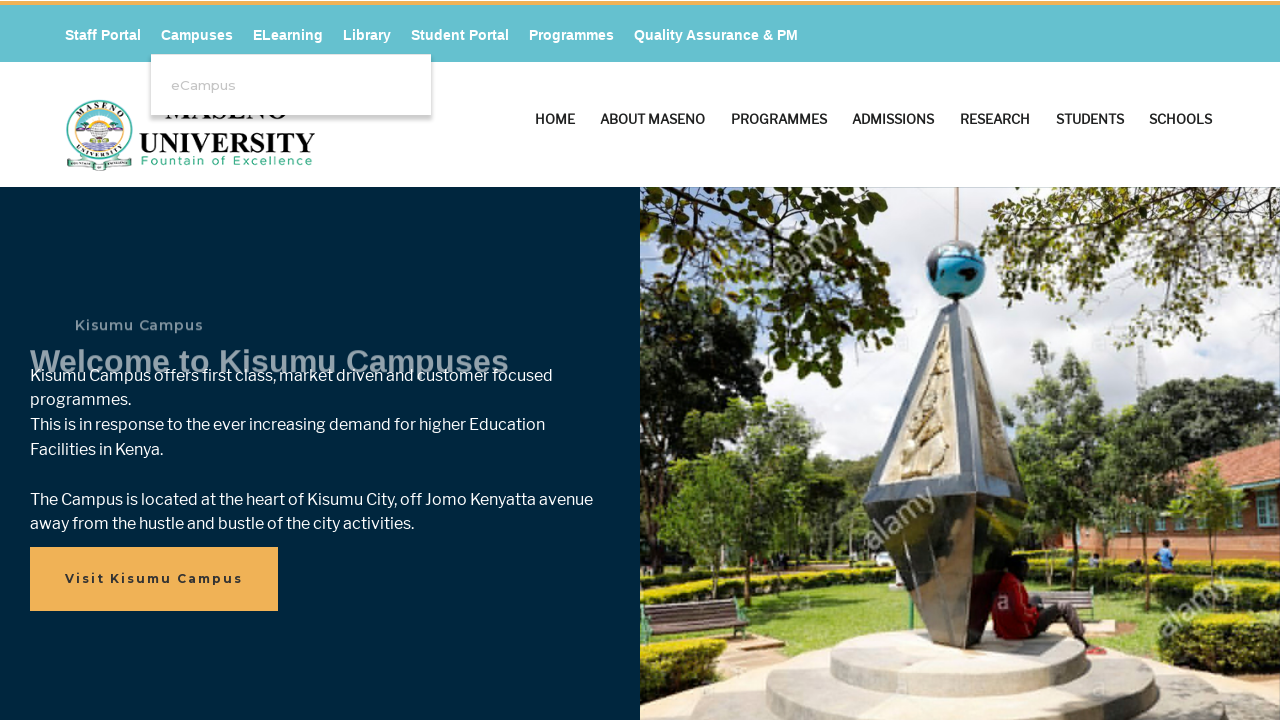

Department page loaded
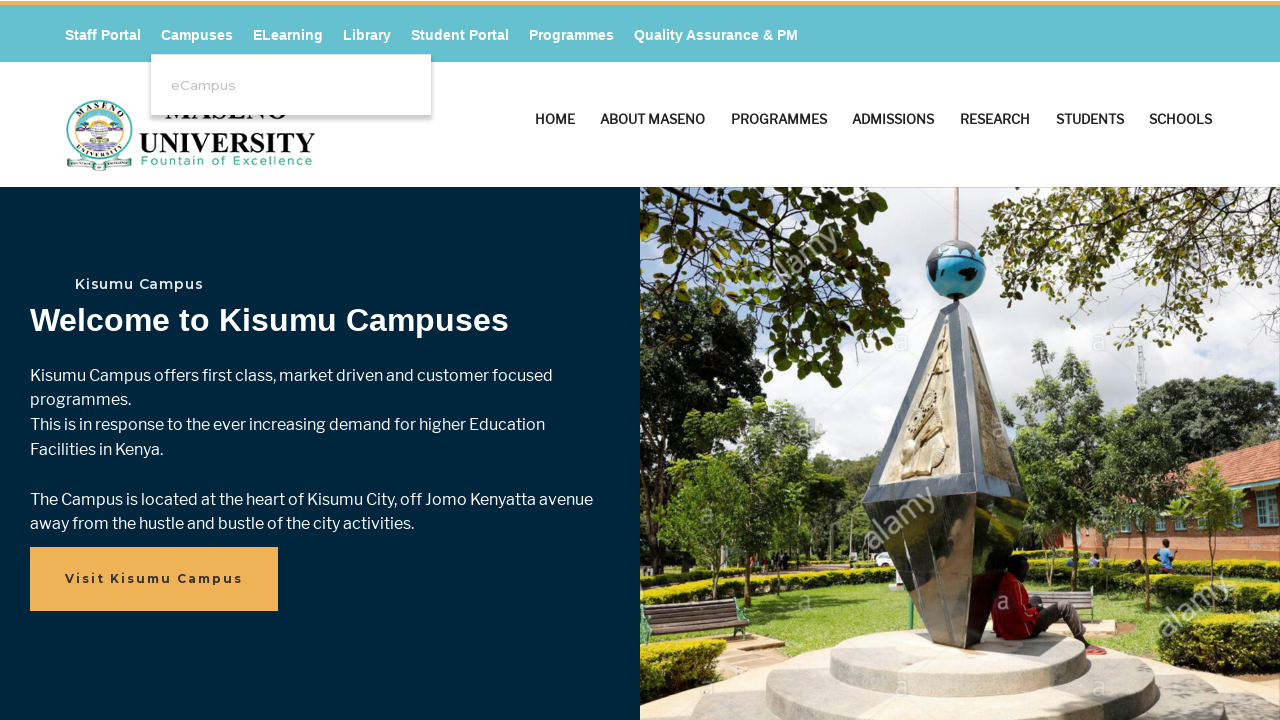

Navigated back from department details
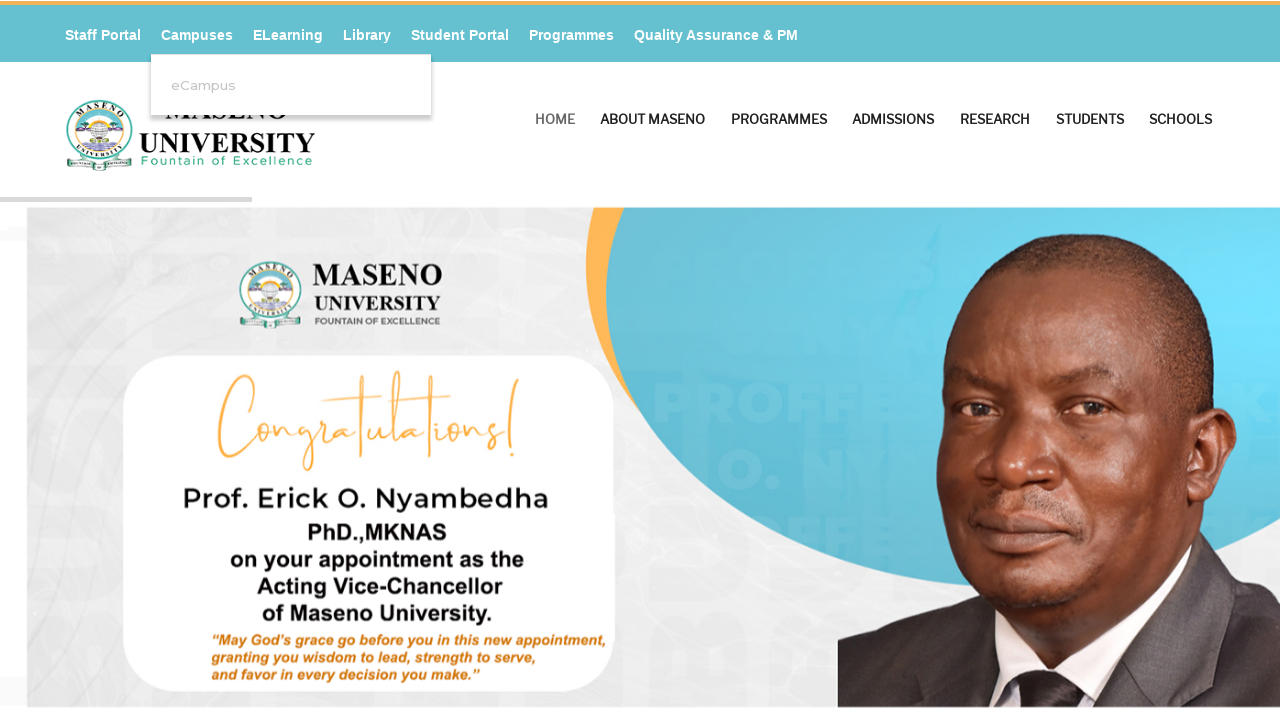

Previous page loaded after back navigation
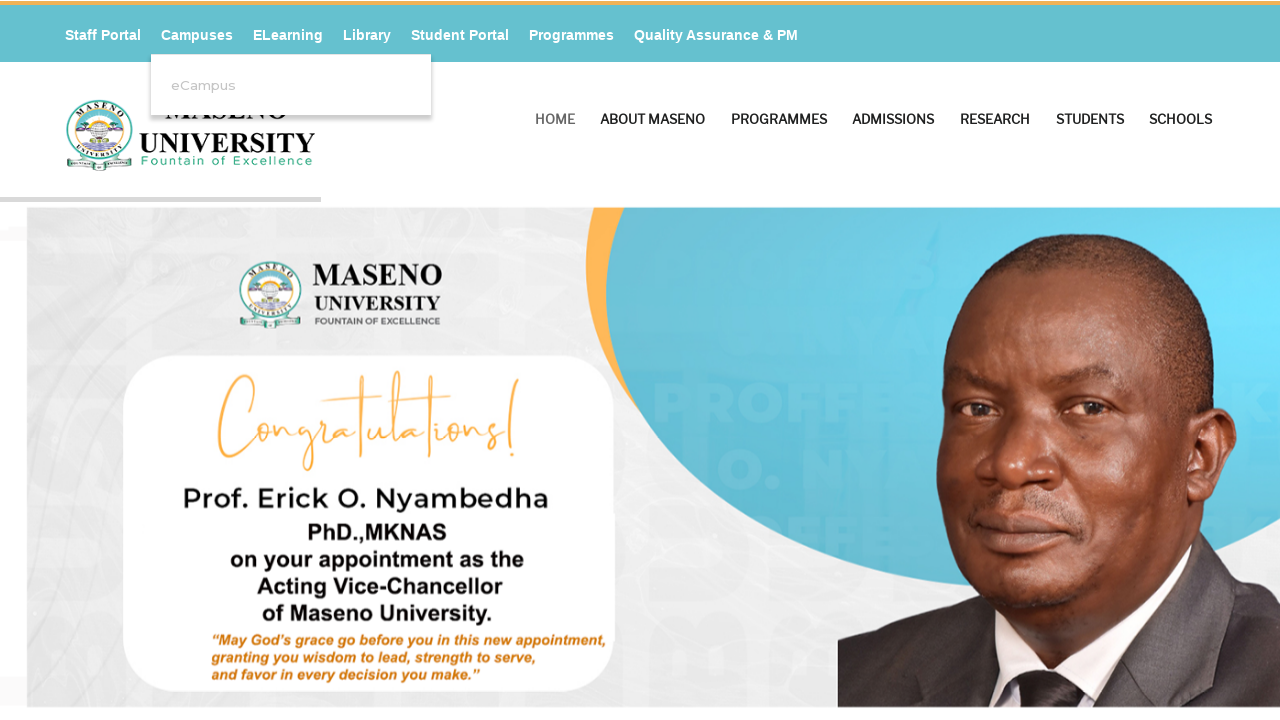

Navigated back to school page
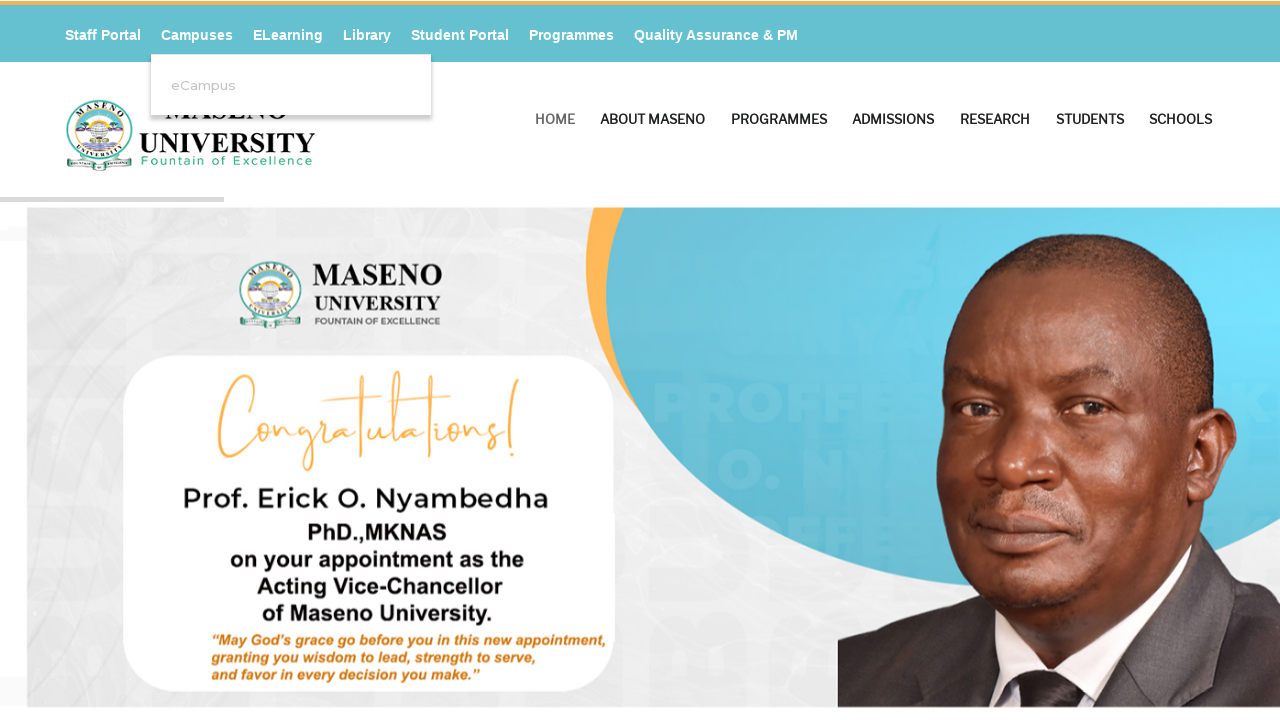

School page reloaded after back navigation
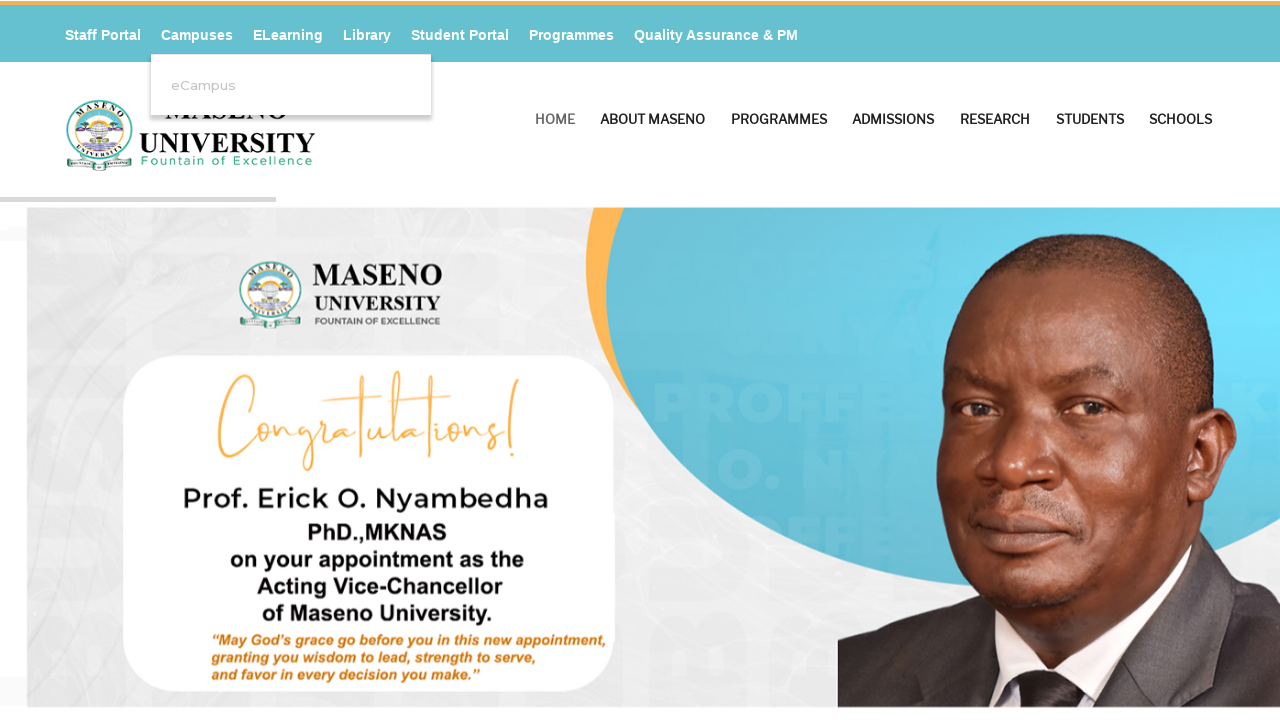

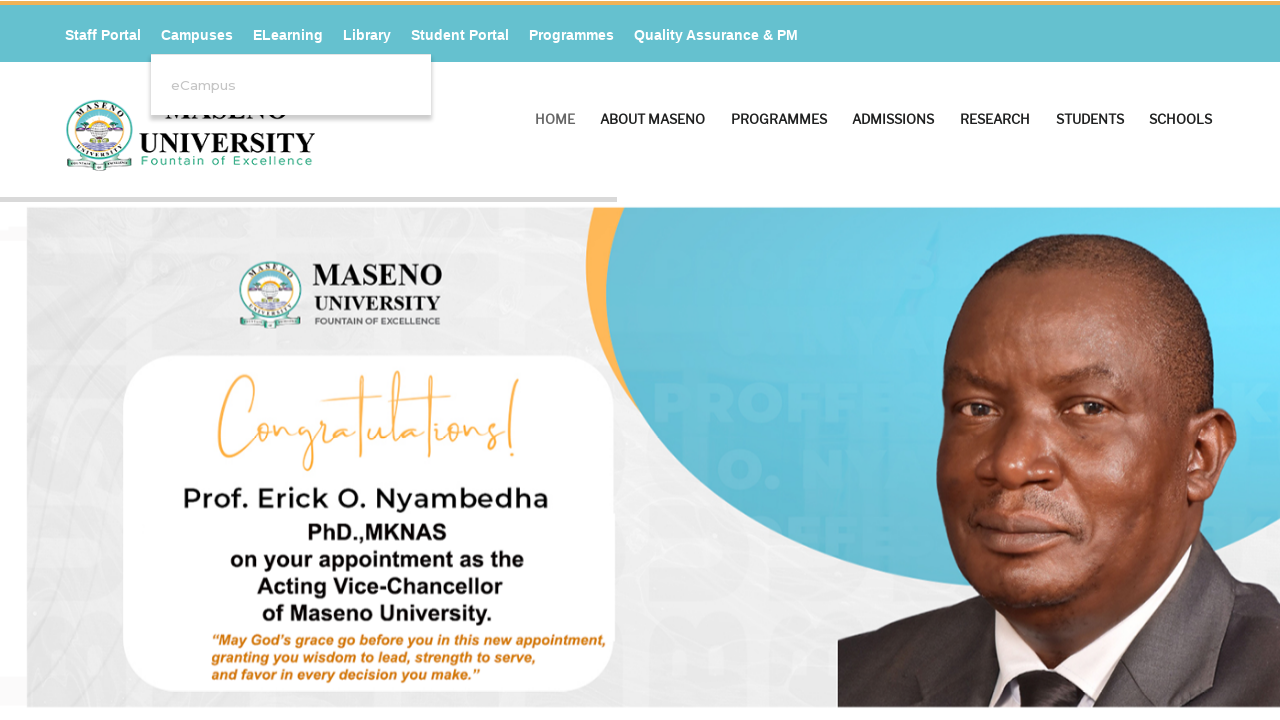